Tests a simple form by filling in first name, last name, city, and country fields, then submitting the form

Starting URL: http://suninjuly.github.io/simple_form_find_task.html

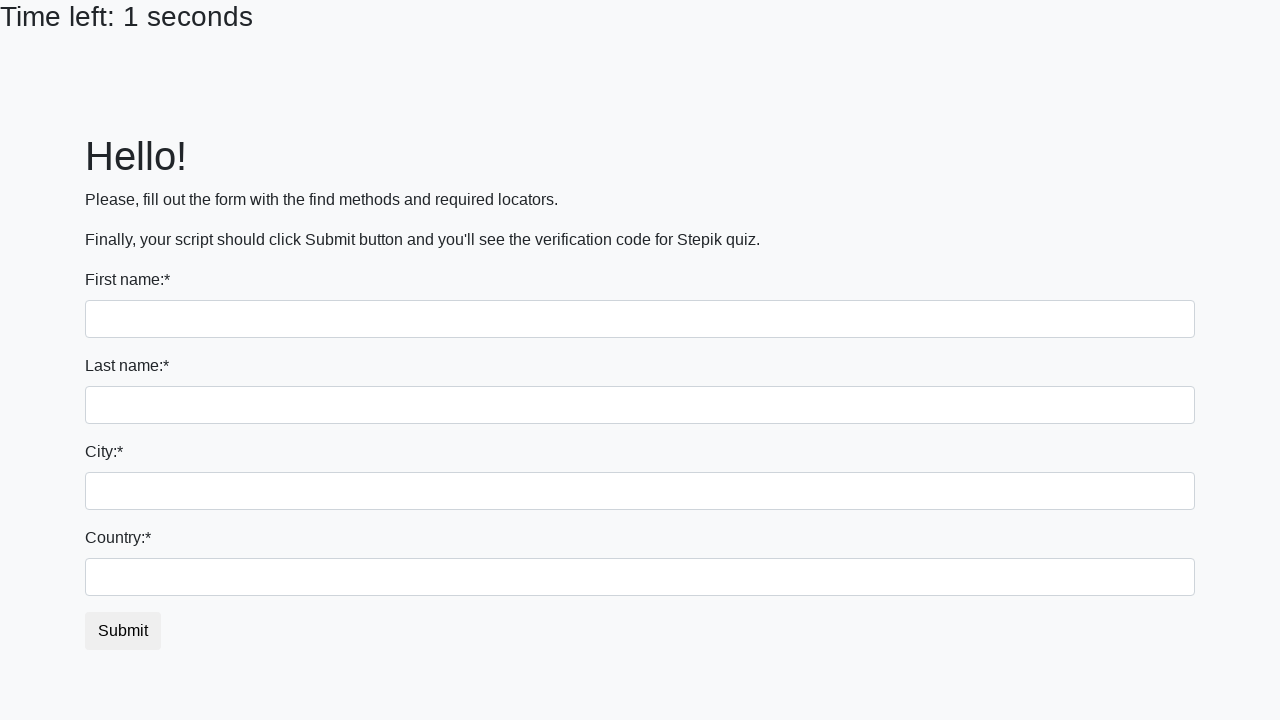

Filled first name field with 'Ivan' on input[name='first_name']
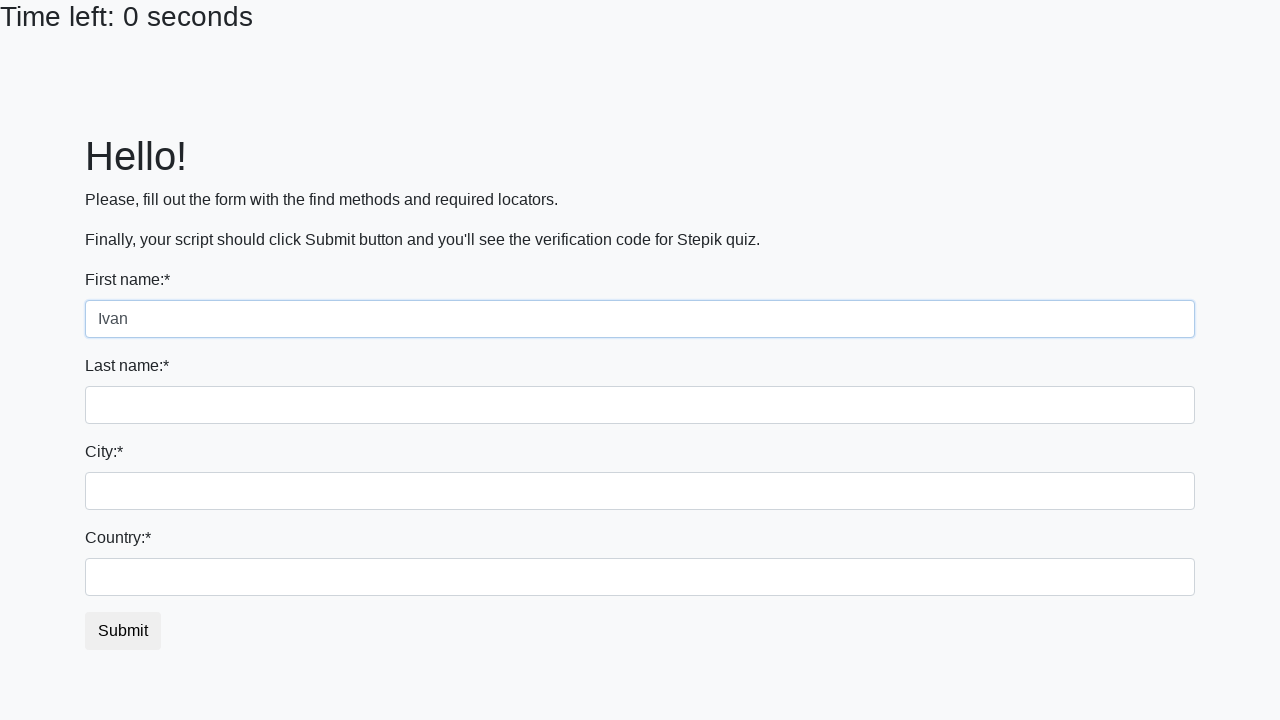

Filled last name field with 'Petrov' on input[name='last_name']
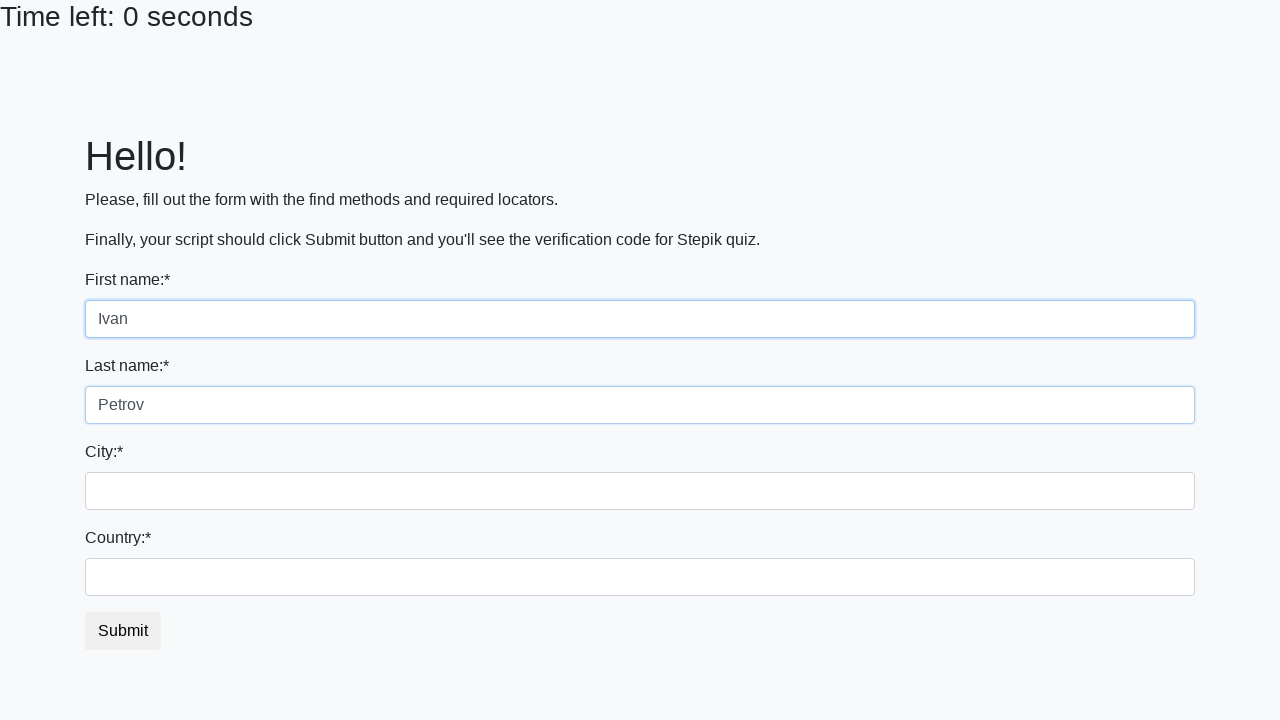

Filled city field with 'Smolensk' on .city
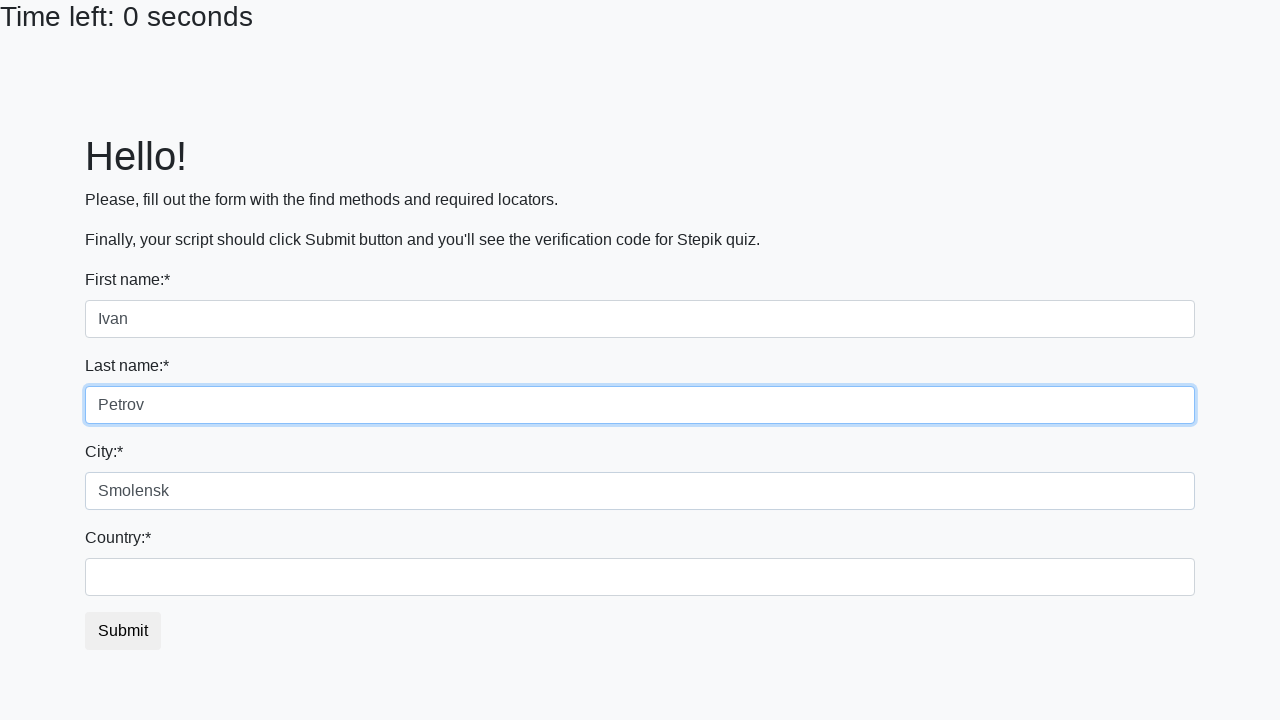

Filled country field with 'Russia' on #country
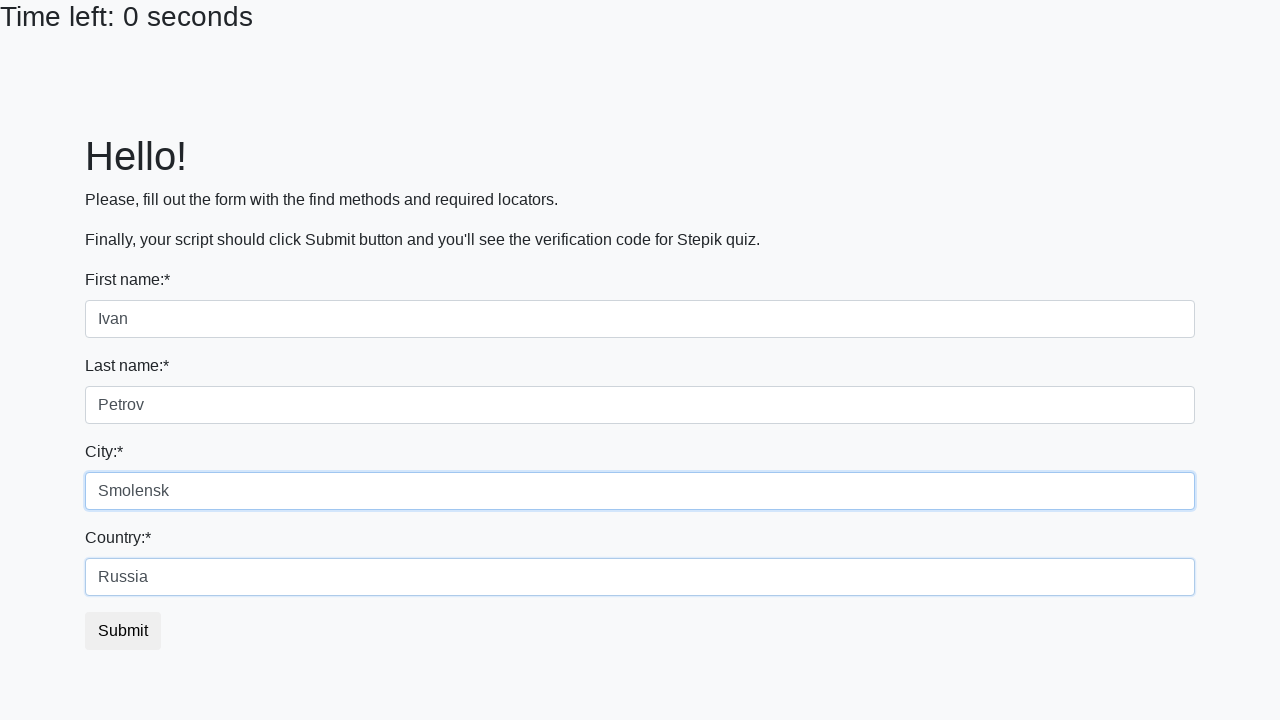

Clicked submit button to submit the form at (123, 631) on #submit_button
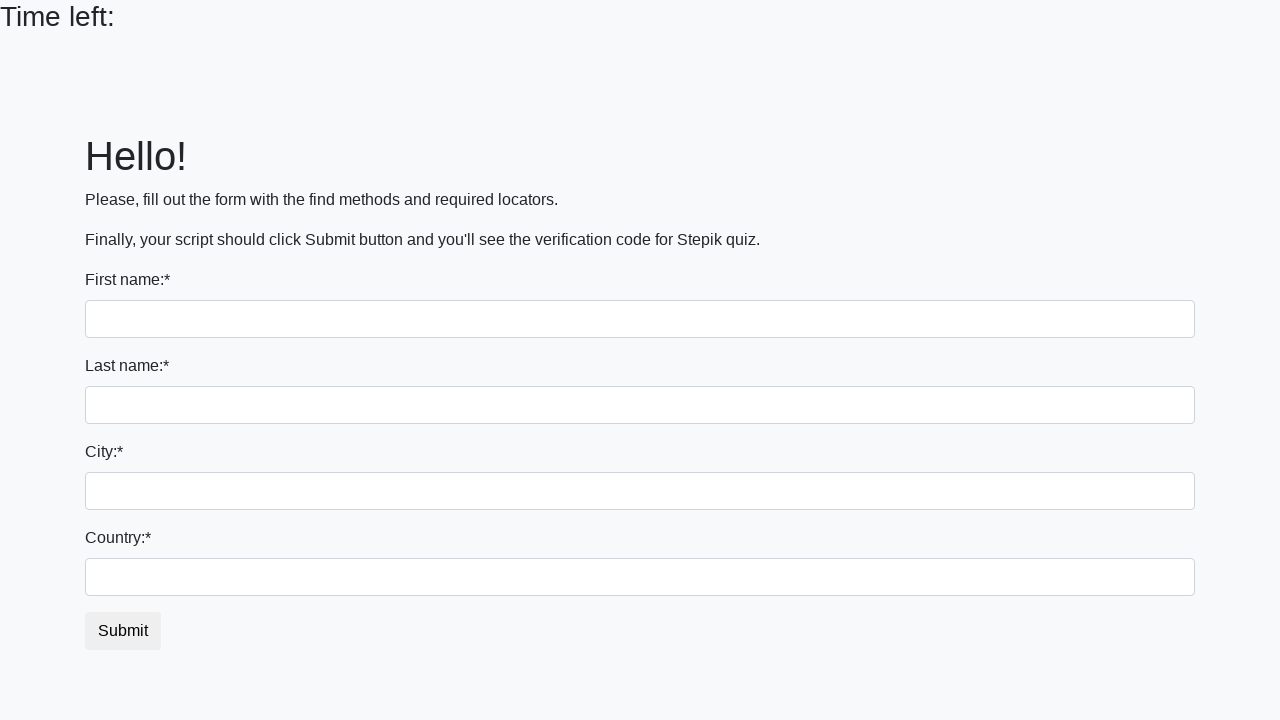

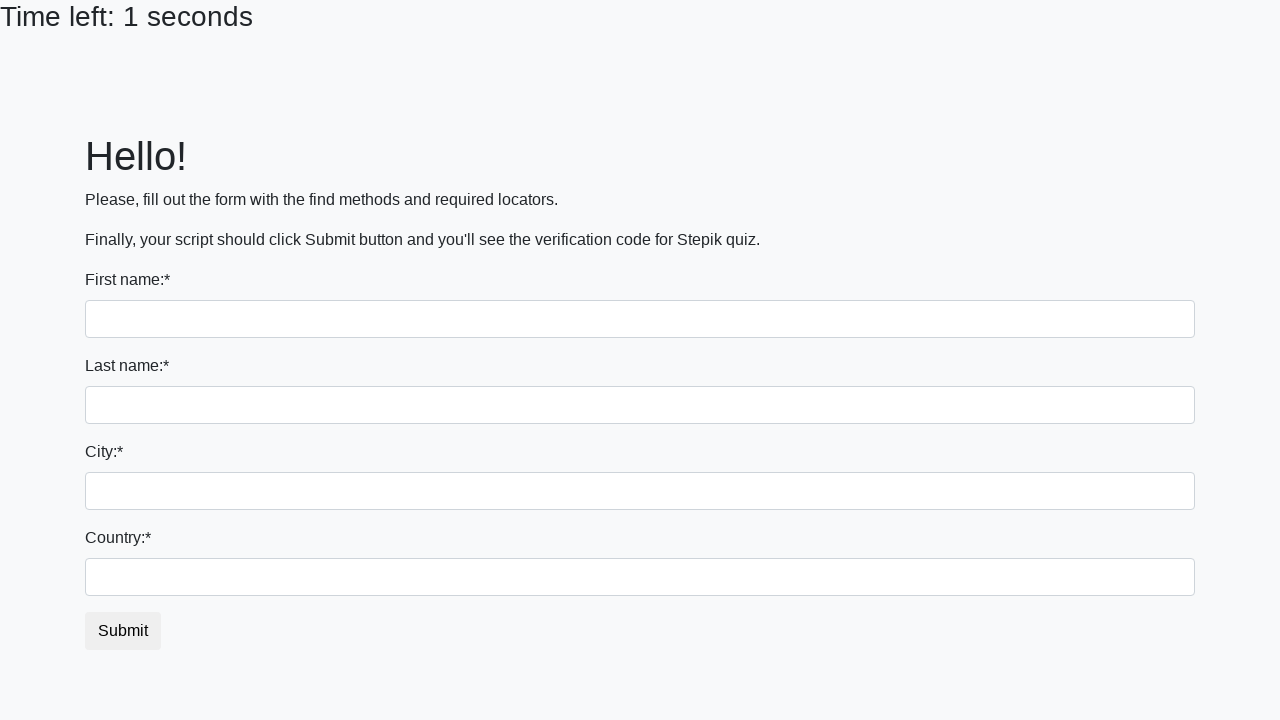